Tests checkbox interactions by ensuring the first checkbox is checked and the second checkbox is unchecked

Starting URL: https://the-internet.herokuapp.com/checkboxes

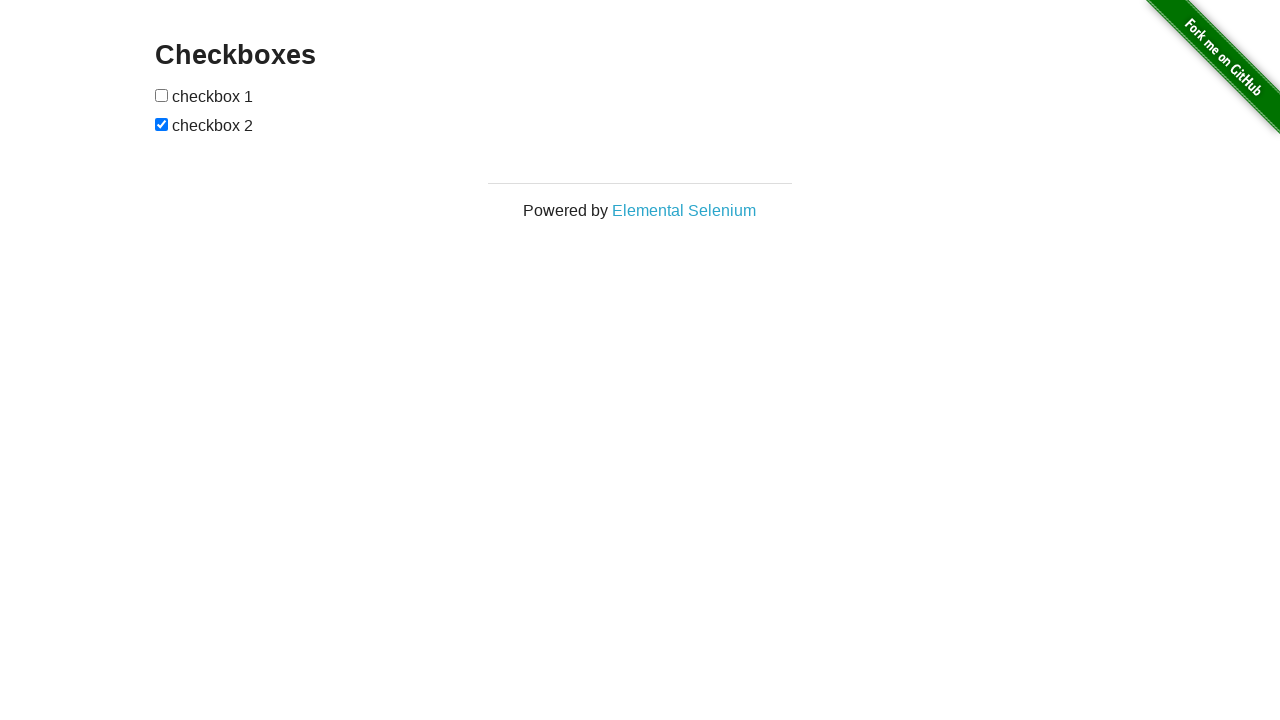

Located first checkbox element
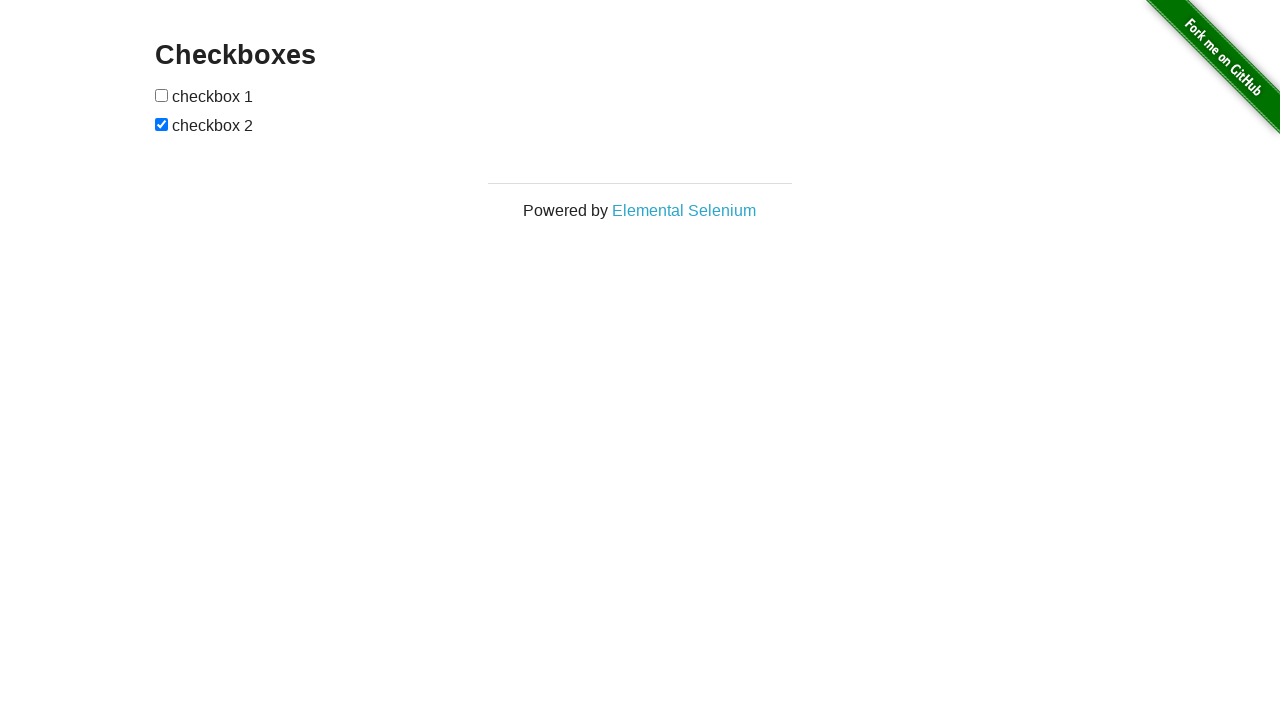

Located second checkbox element
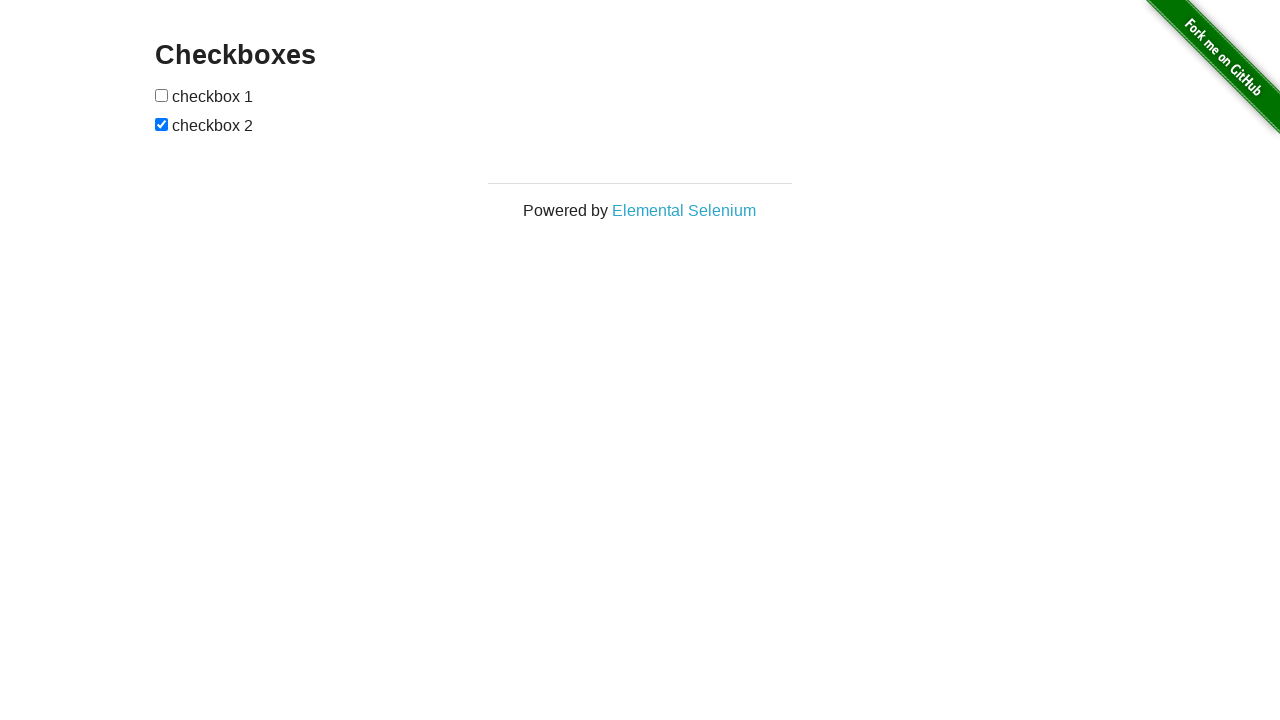

First checkbox was unchecked, clicked to check it at (162, 95) on xpath=//input[@type='checkbox'] >> nth=0
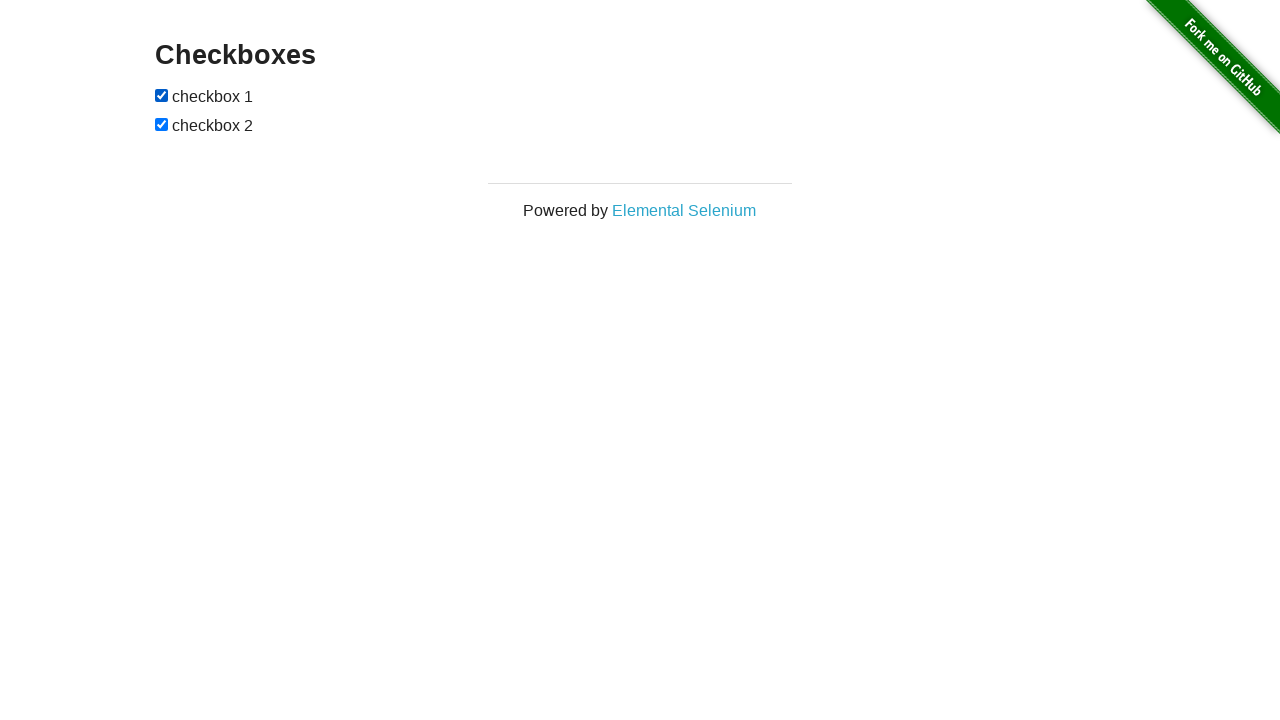

Second checkbox was checked, clicked to uncheck it at (162, 124) on xpath=//input[@type='checkbox'] >> nth=-1
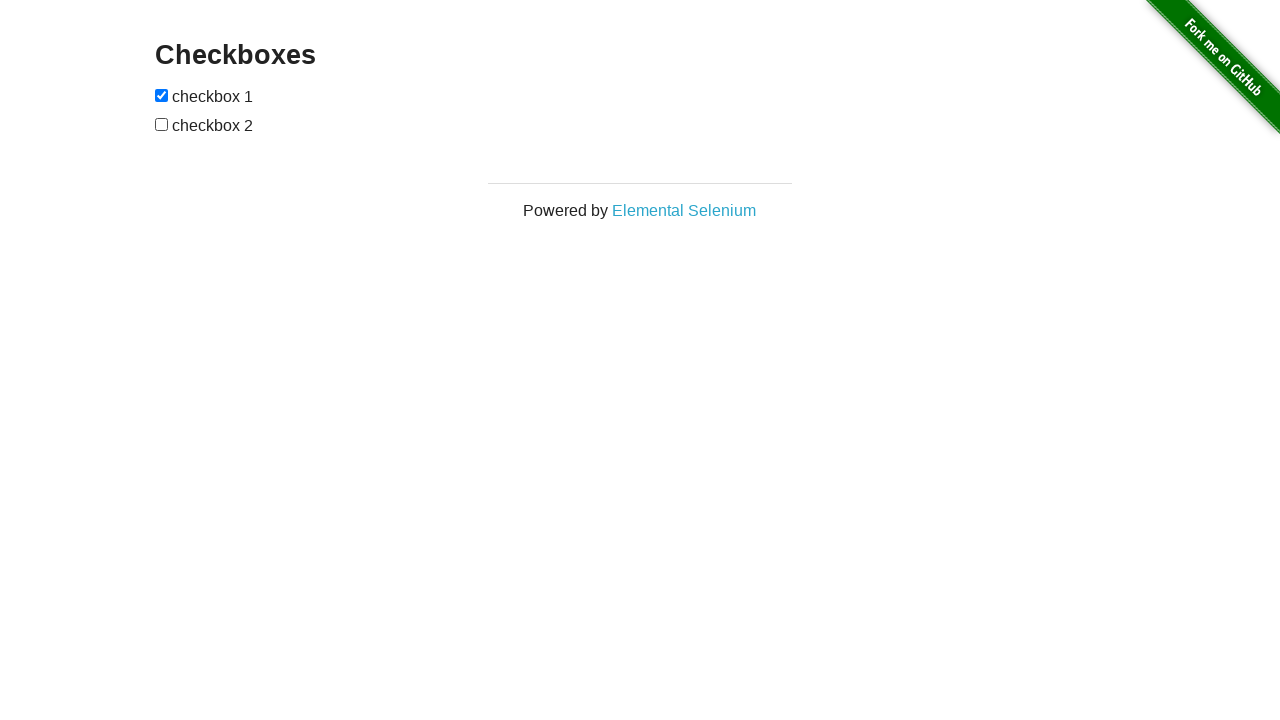

Verified first checkbox is checked
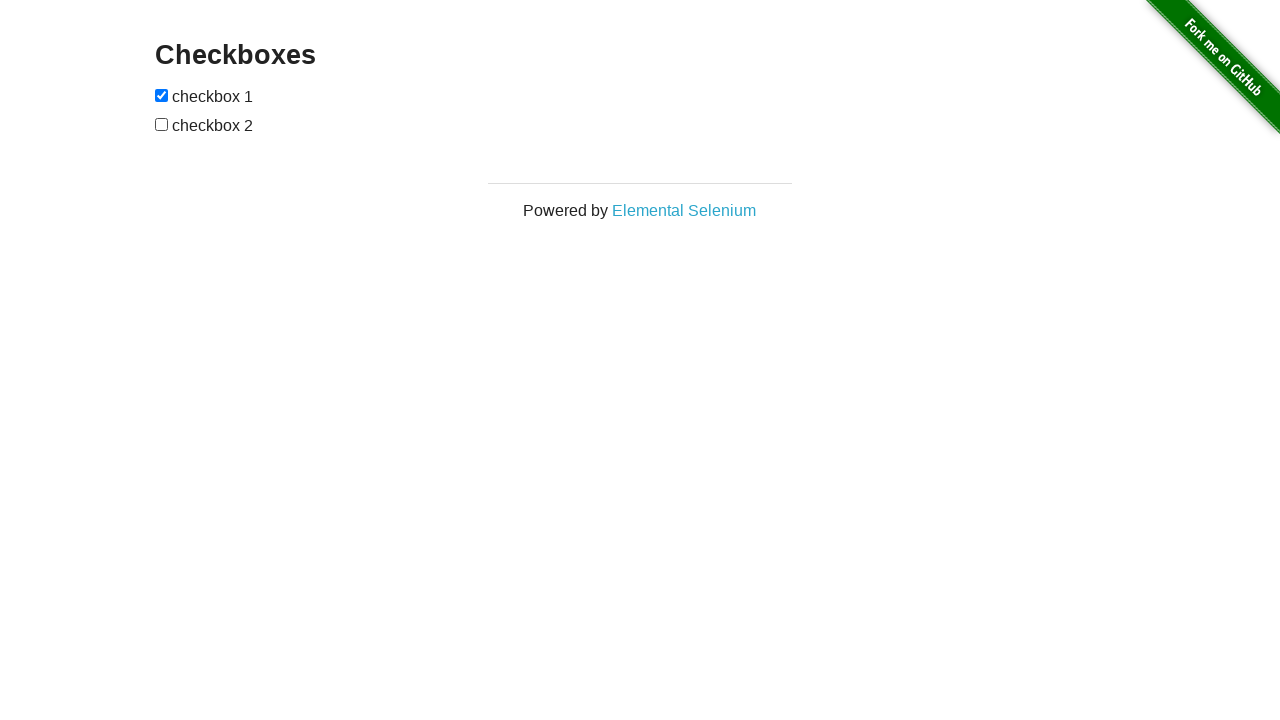

Verified second checkbox is unchecked
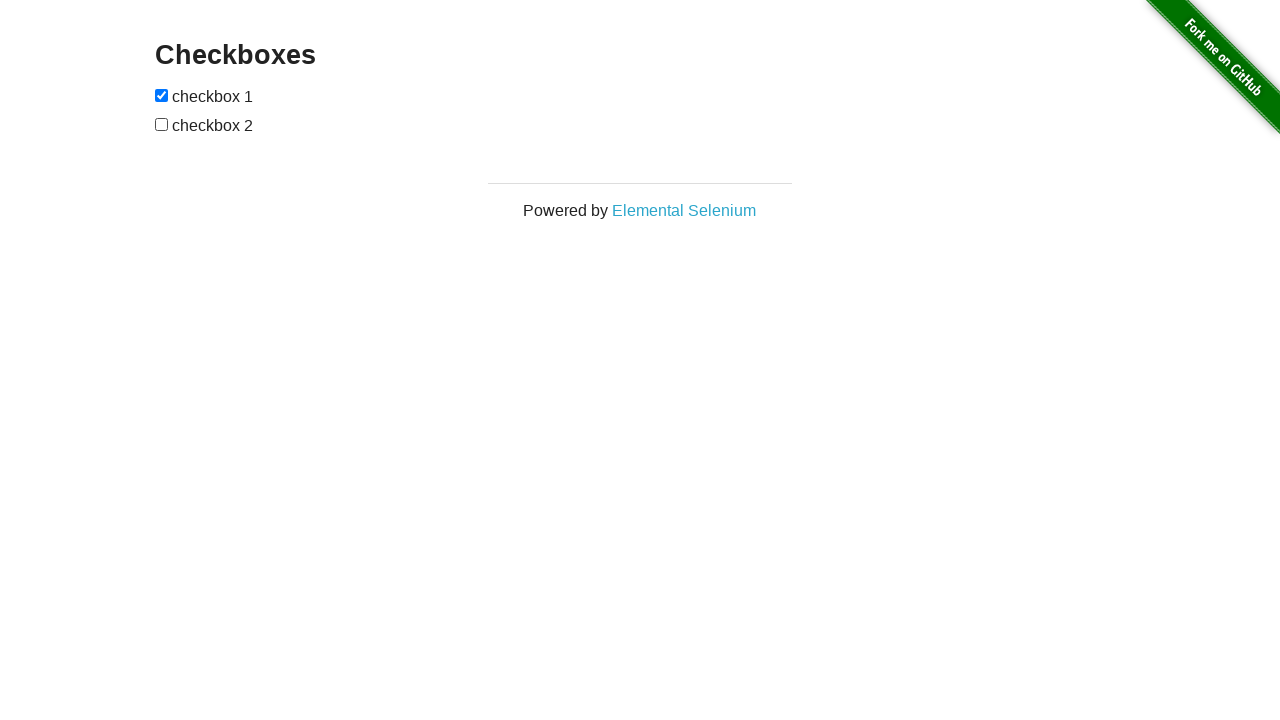

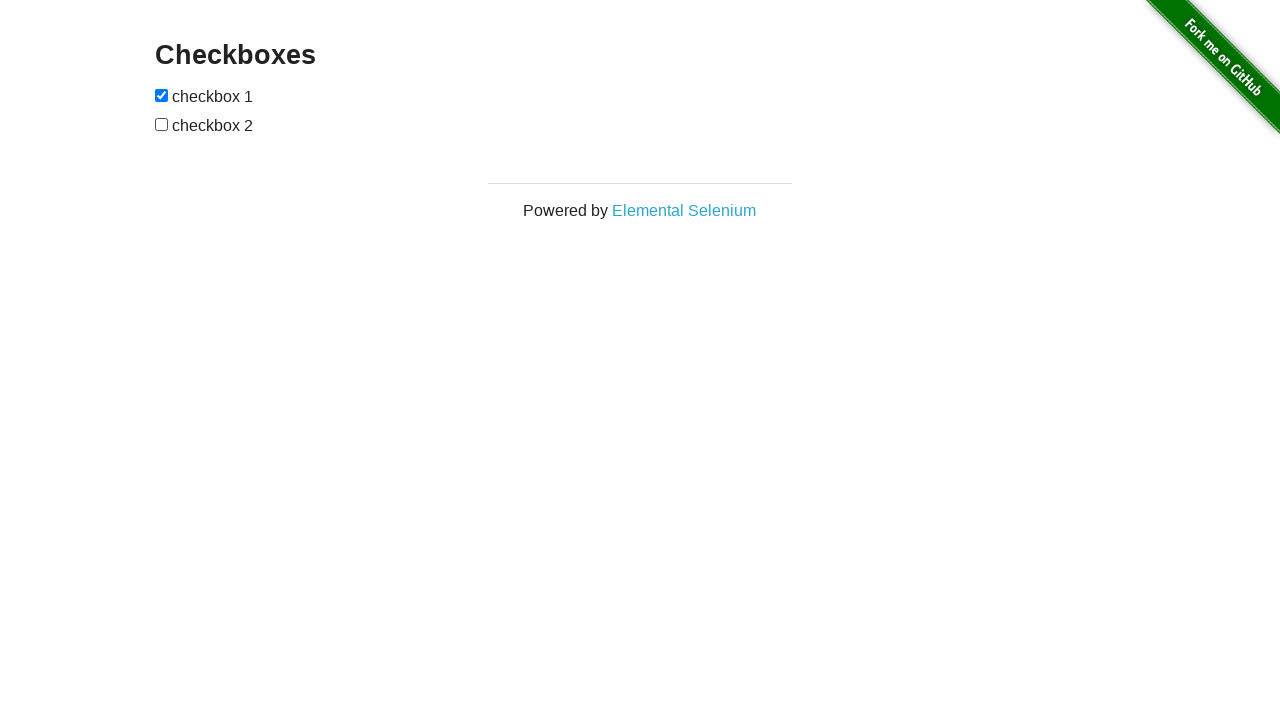